Tests the "Start Renderer" button by clicking it and verifying that a rendered element appears with the expected text

Starting URL: https://atidcollege.co.il/Xamples/ex_synchronization.html

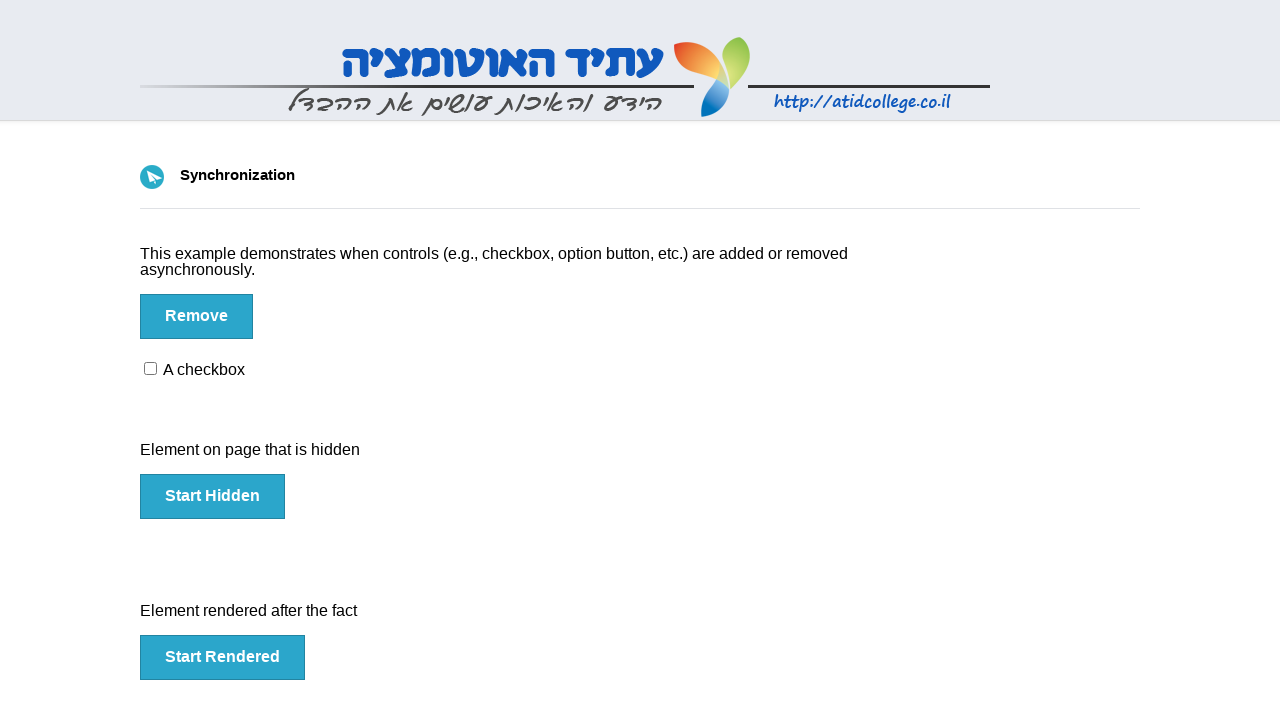

Clicked the 'Start Renderer' button at (222, 658) on button#rendered
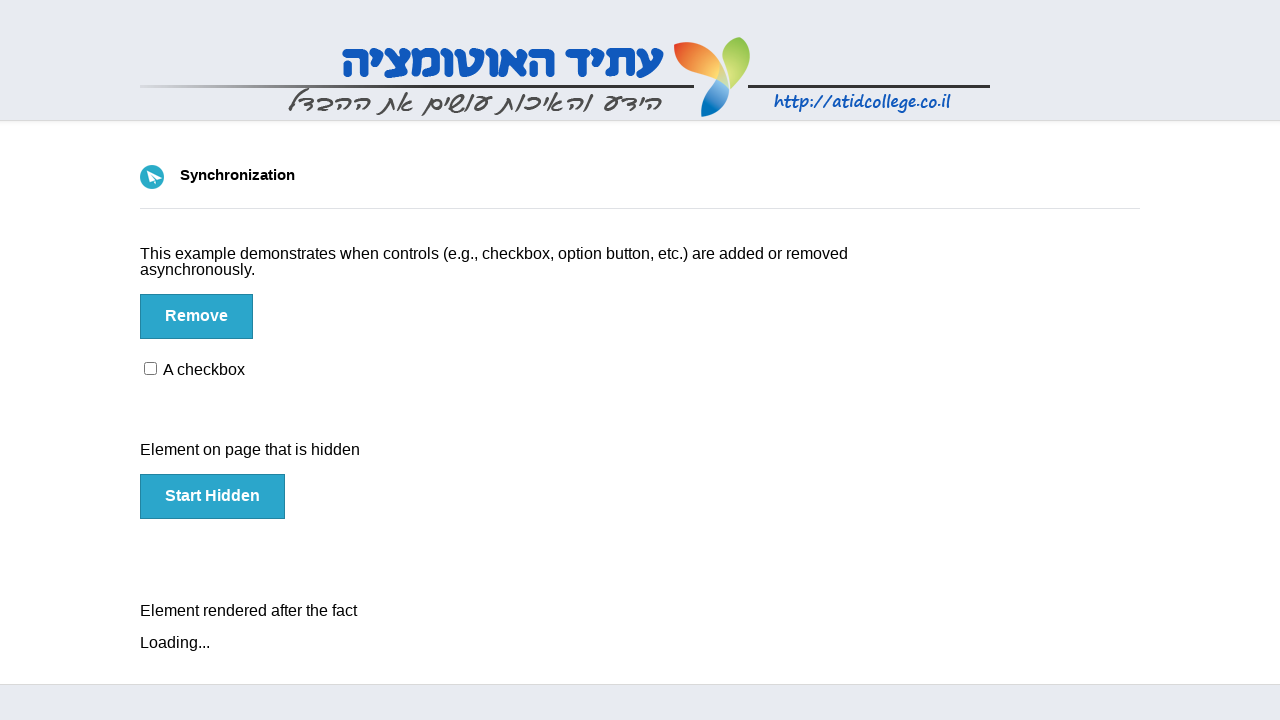

Rendered element appeared after clicking Start Renderer button
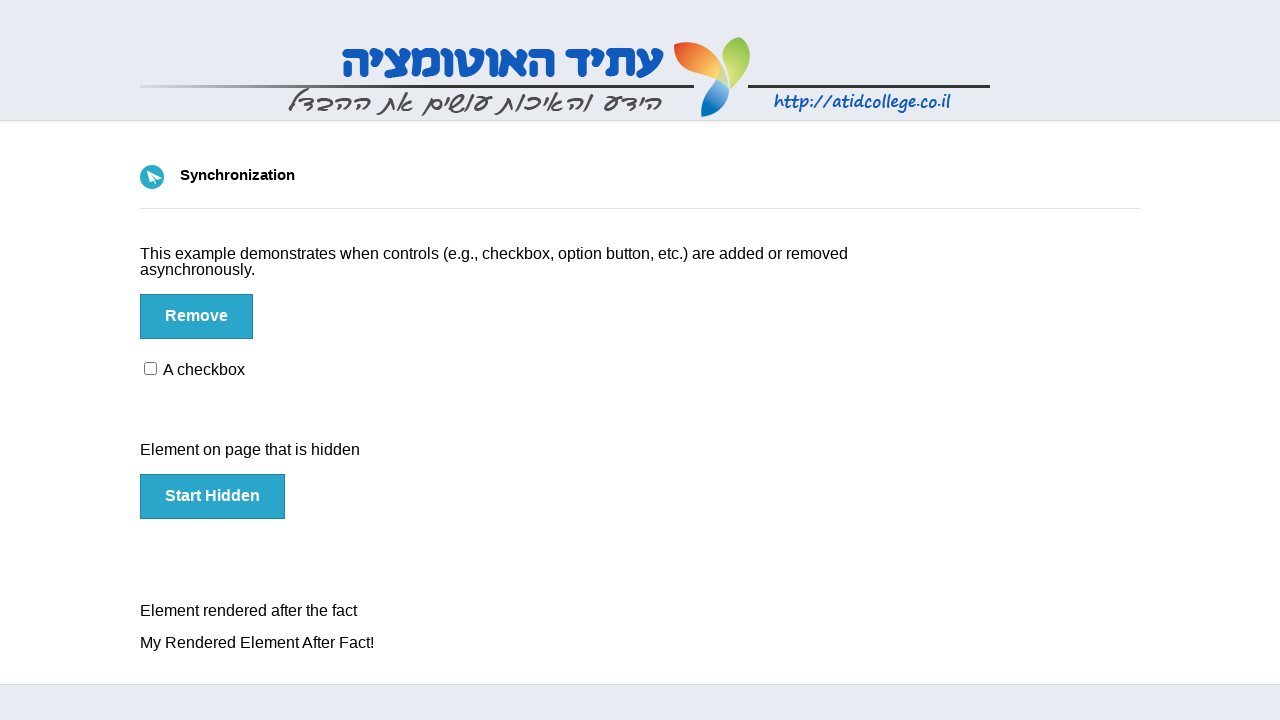

Retrieved rendered text content from h4 element
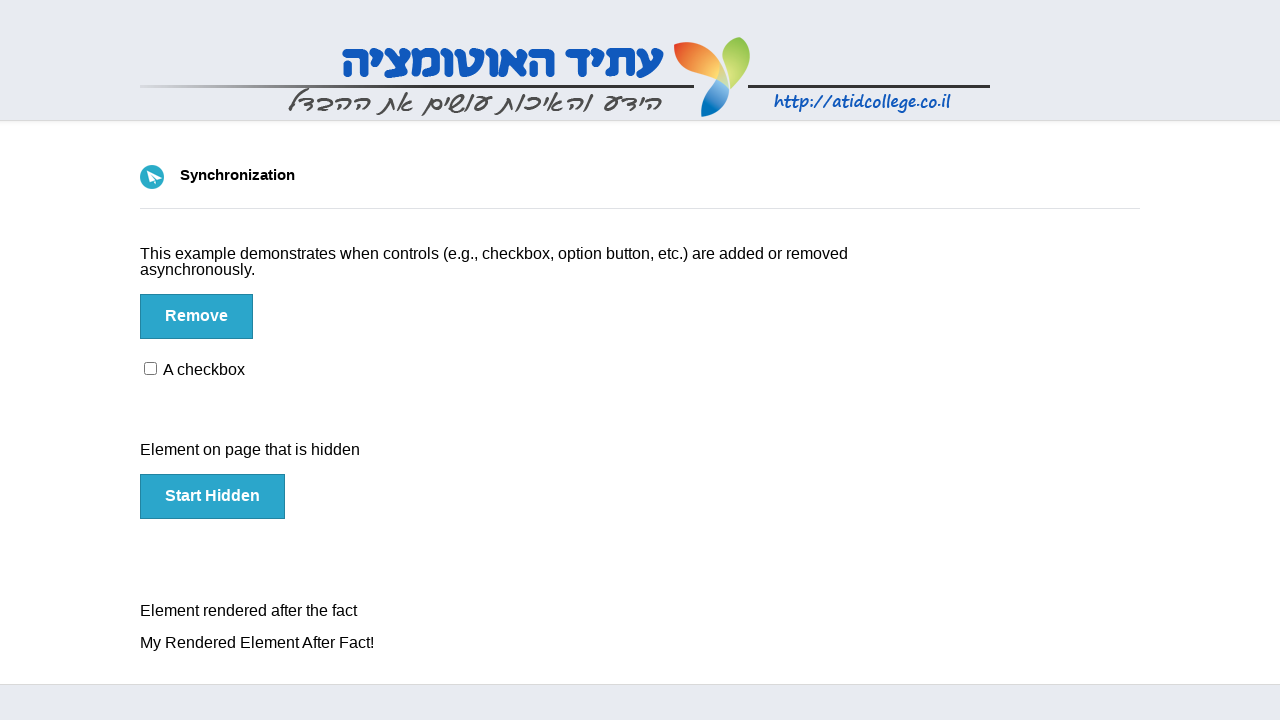

Verified rendered text matches expected value: 'My Rendered Element After Fact!'
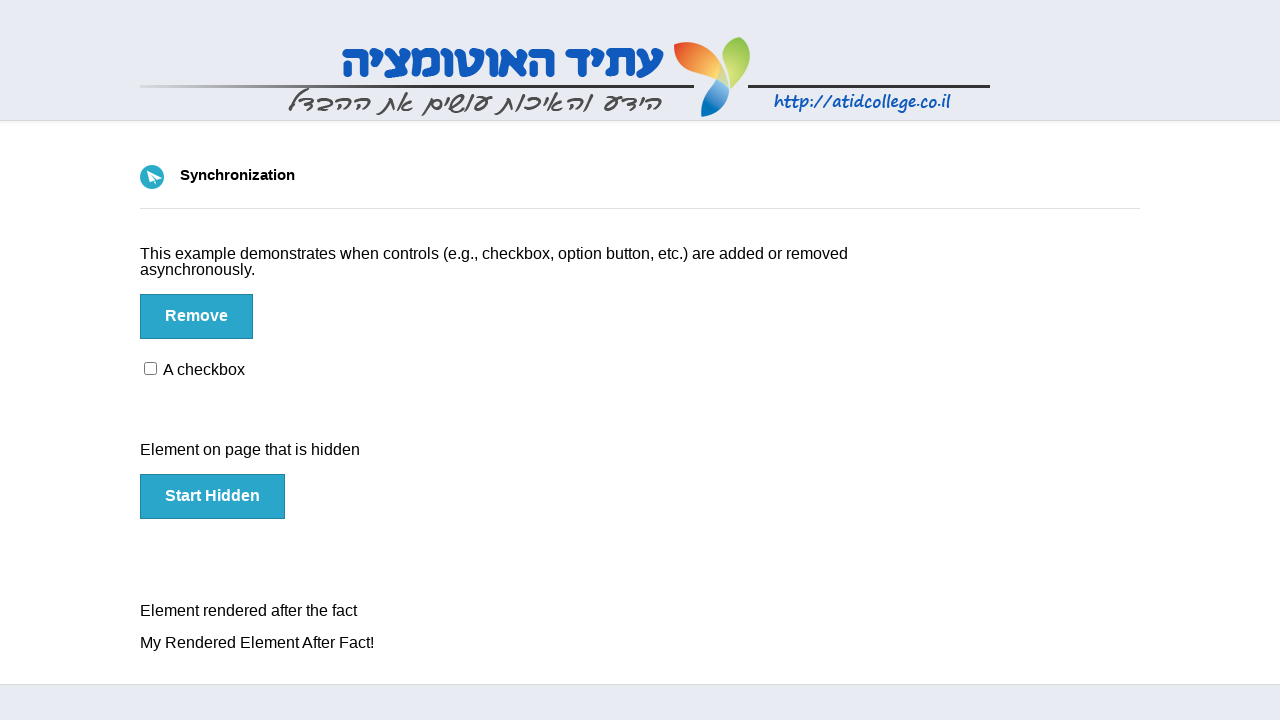

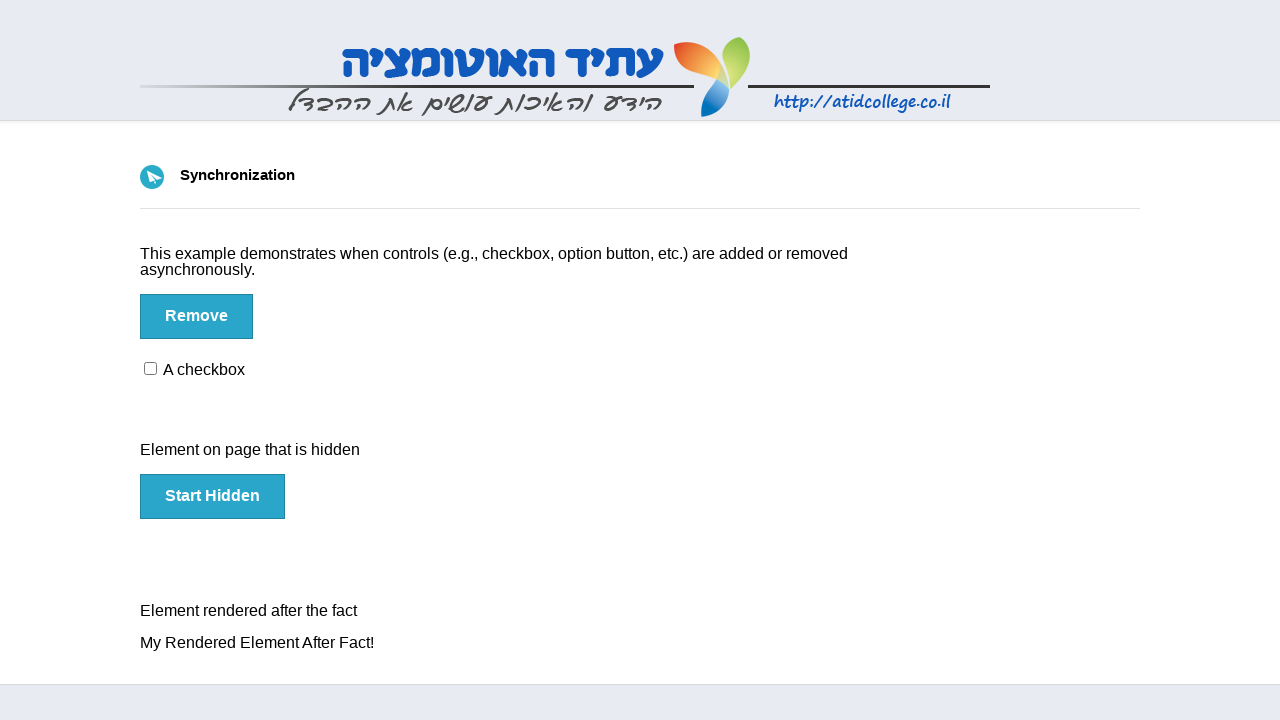